Tests AJAX website navigation by clicking on Page 2 link and verifying that specific text content loads

Starting URL: https://demo.tutorialzine.com/2009/09/simple-ajax-website-jquery/demo.html#page1

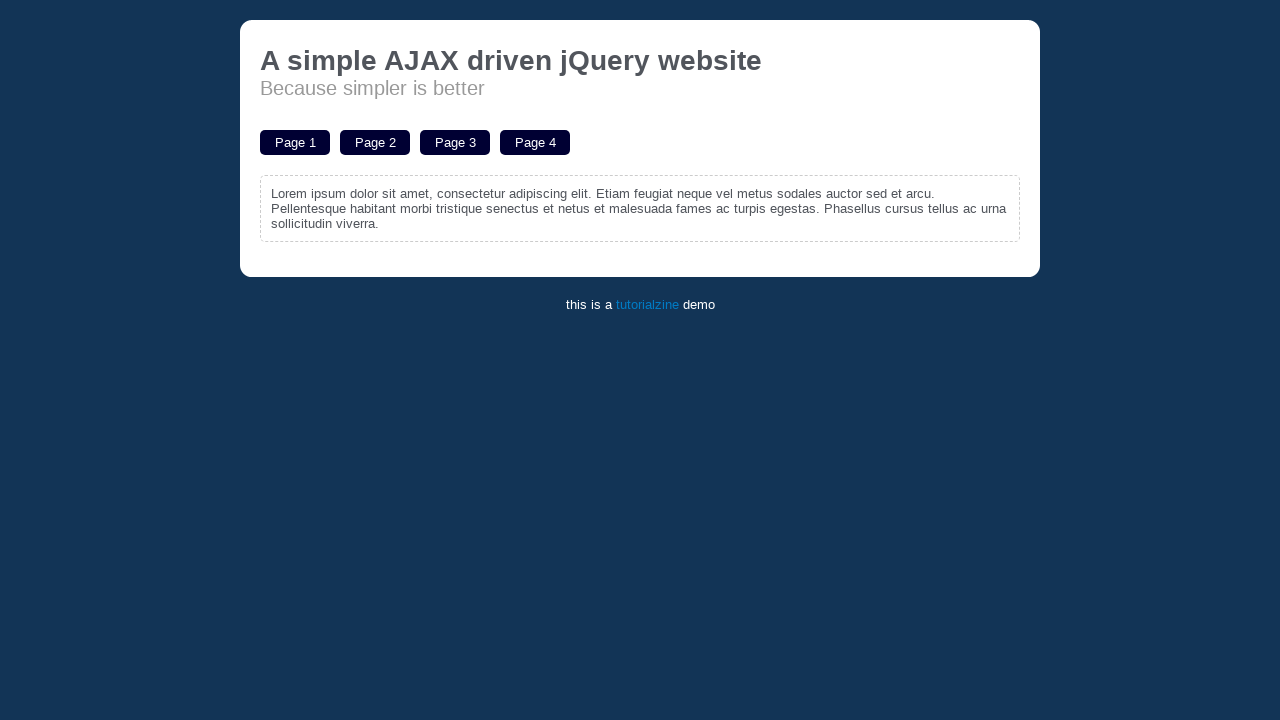

Clicked on Page 2 link at (375, 142) on a:text('Page 2')
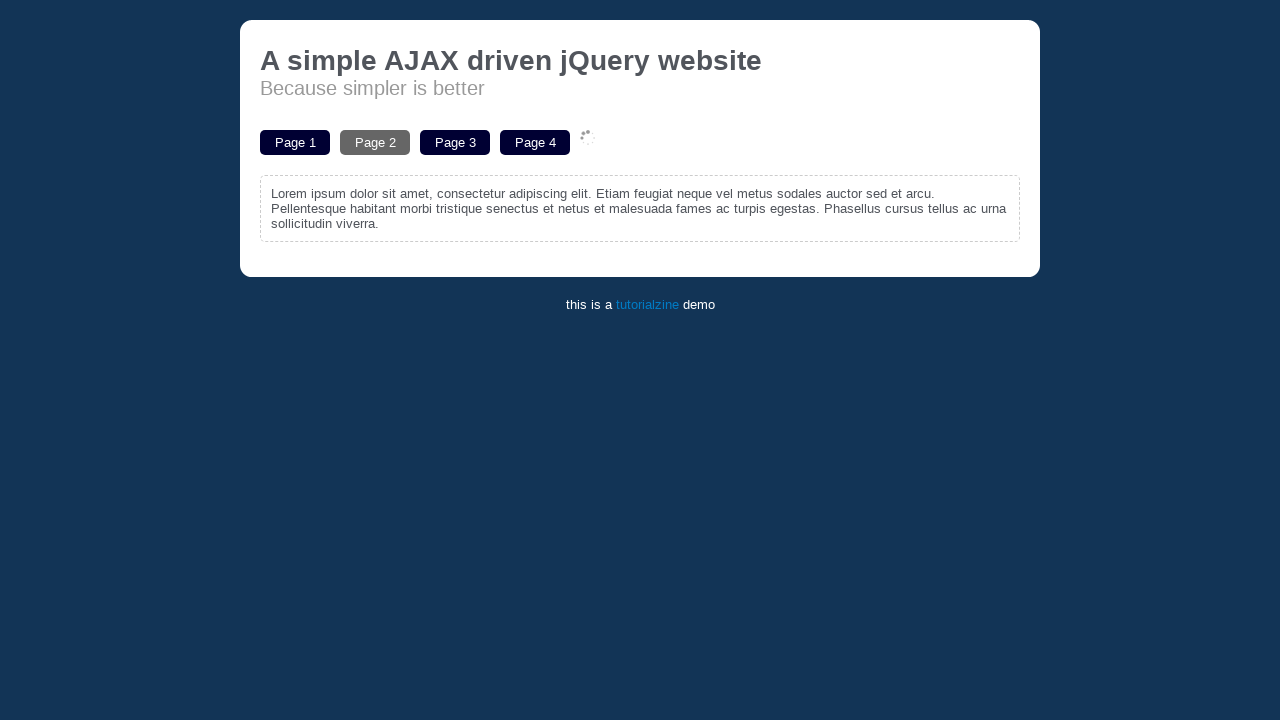

Waited for text content 'Aliquam' to load
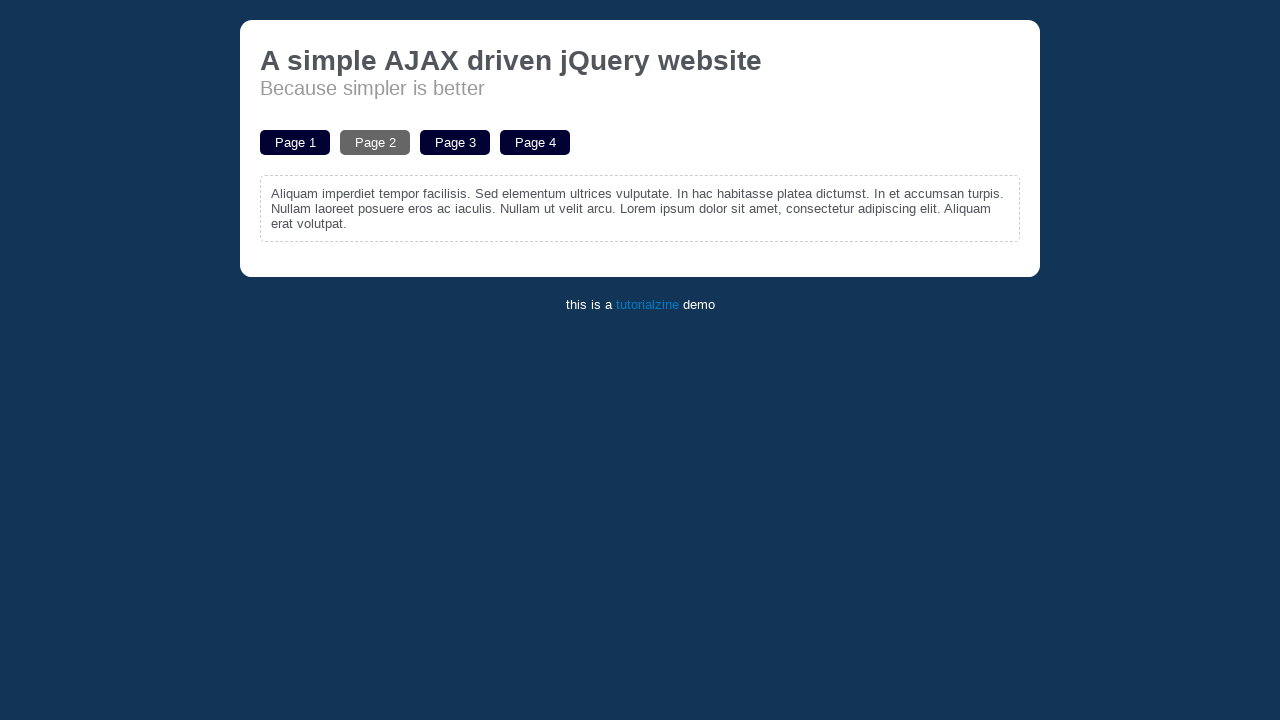

Located the text element containing 'Aliquam'
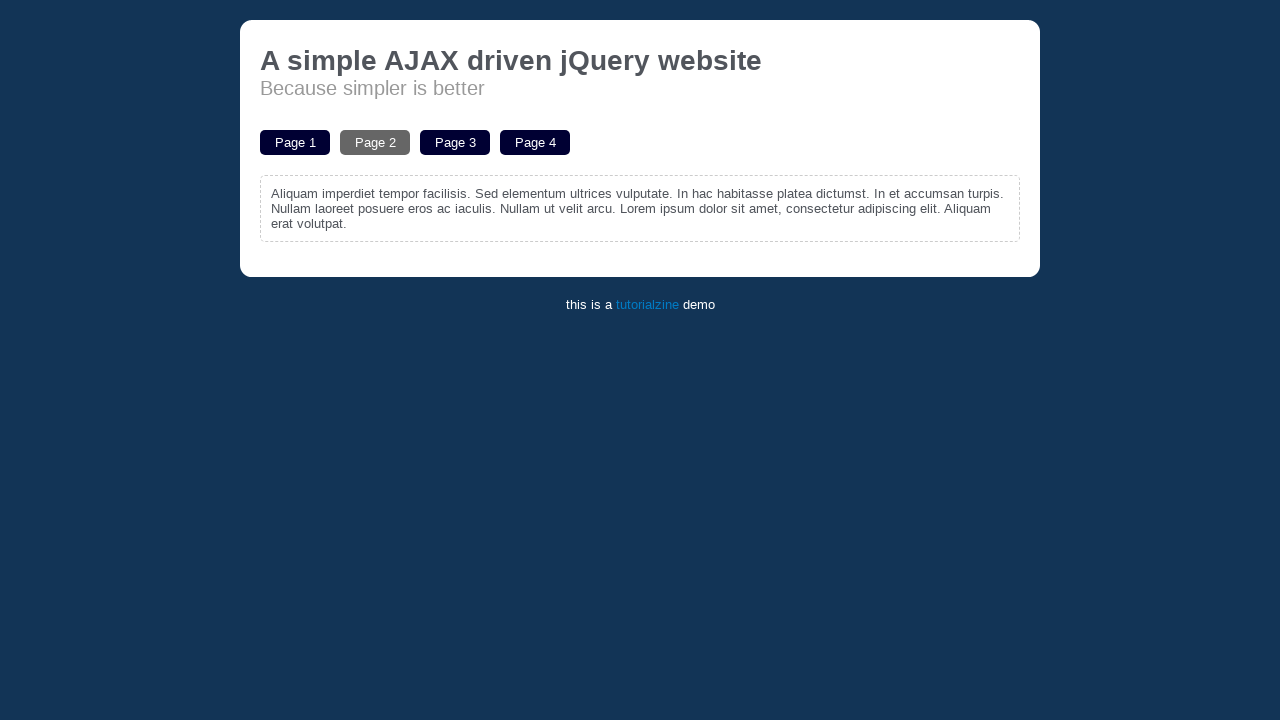

Verified text content is present and printed to console
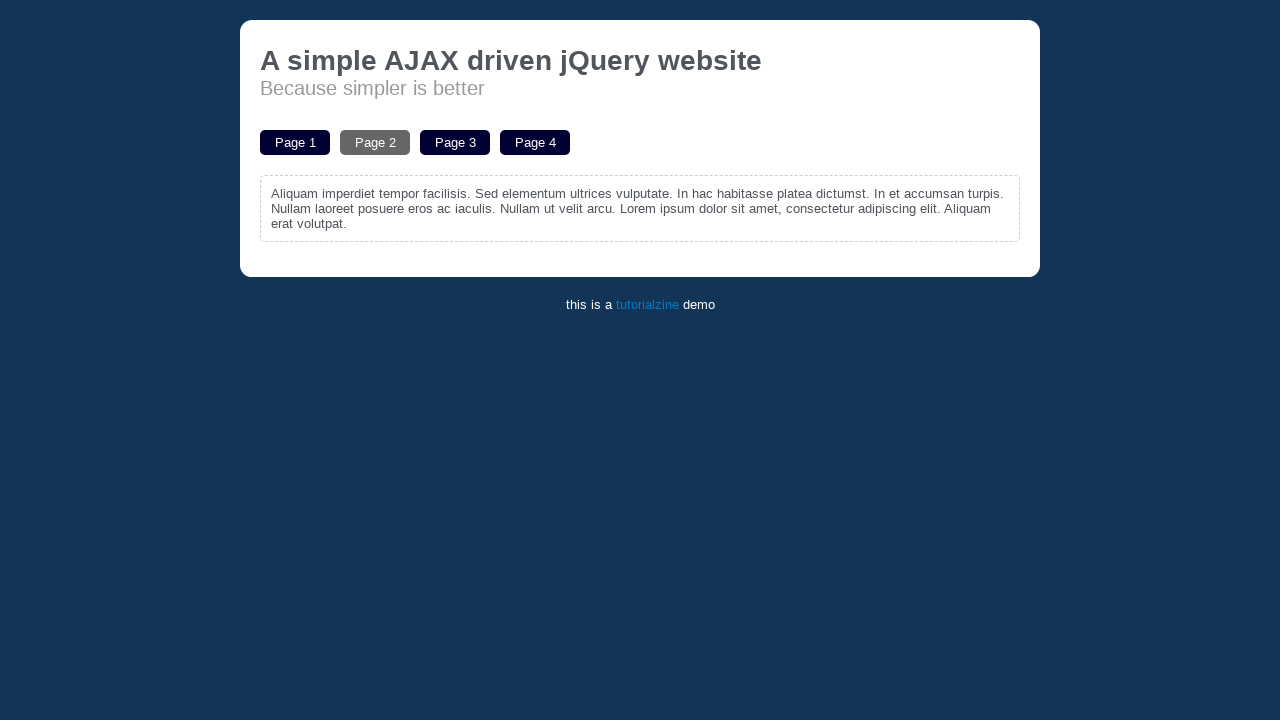

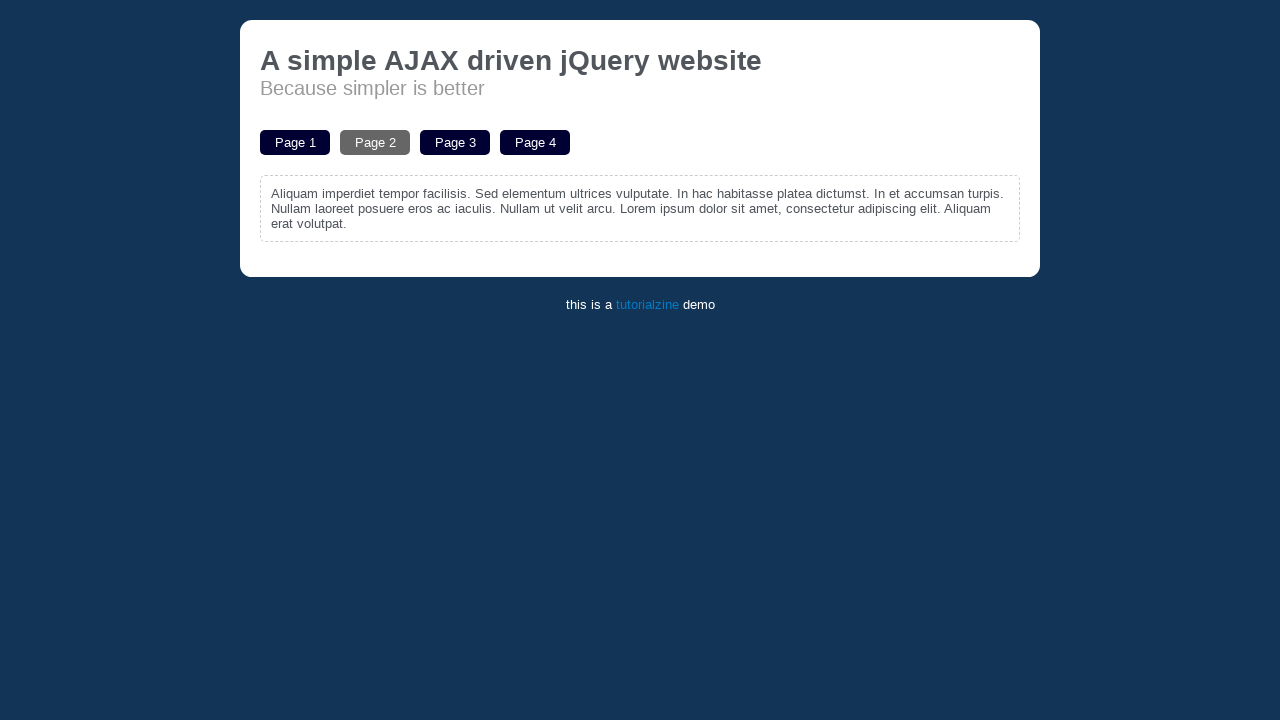